Tests dismissing a JavaScript confirm dialog by clicking the JS Confirm button and then dismissing the alert

Starting URL: http://the-internet.herokuapp.com/javascript_alerts

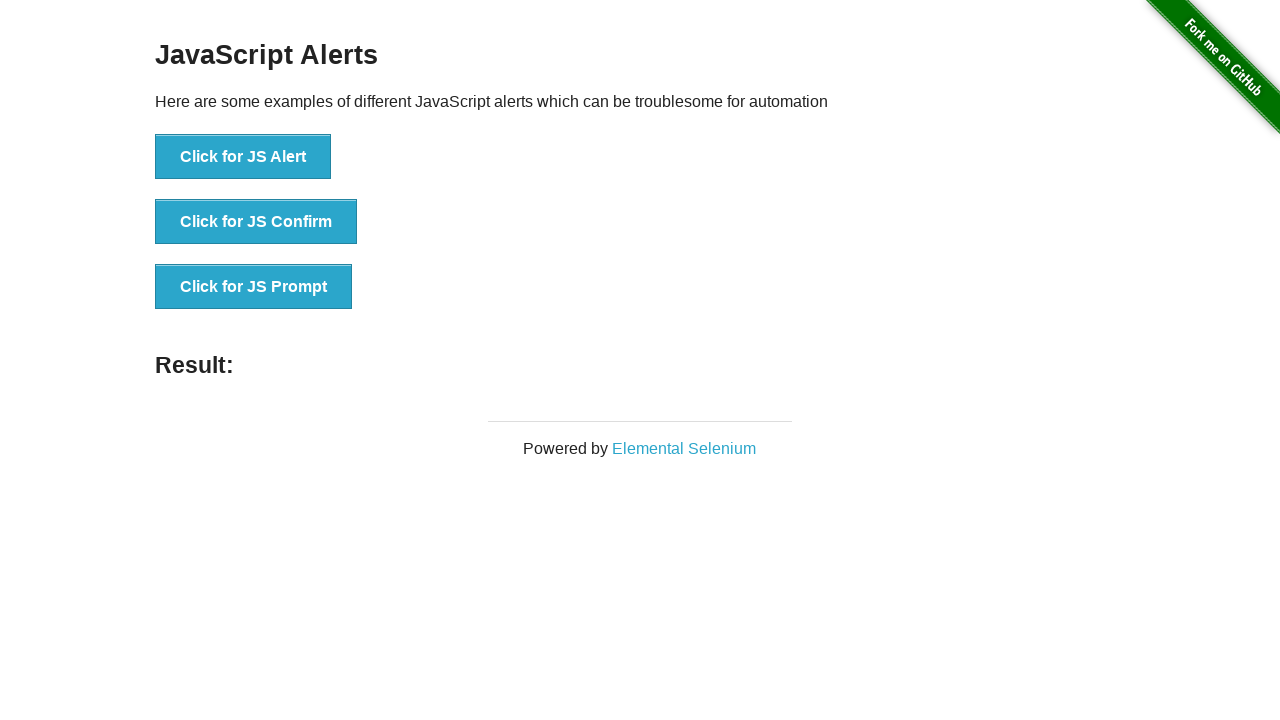

Set up dialog handler to dismiss alerts
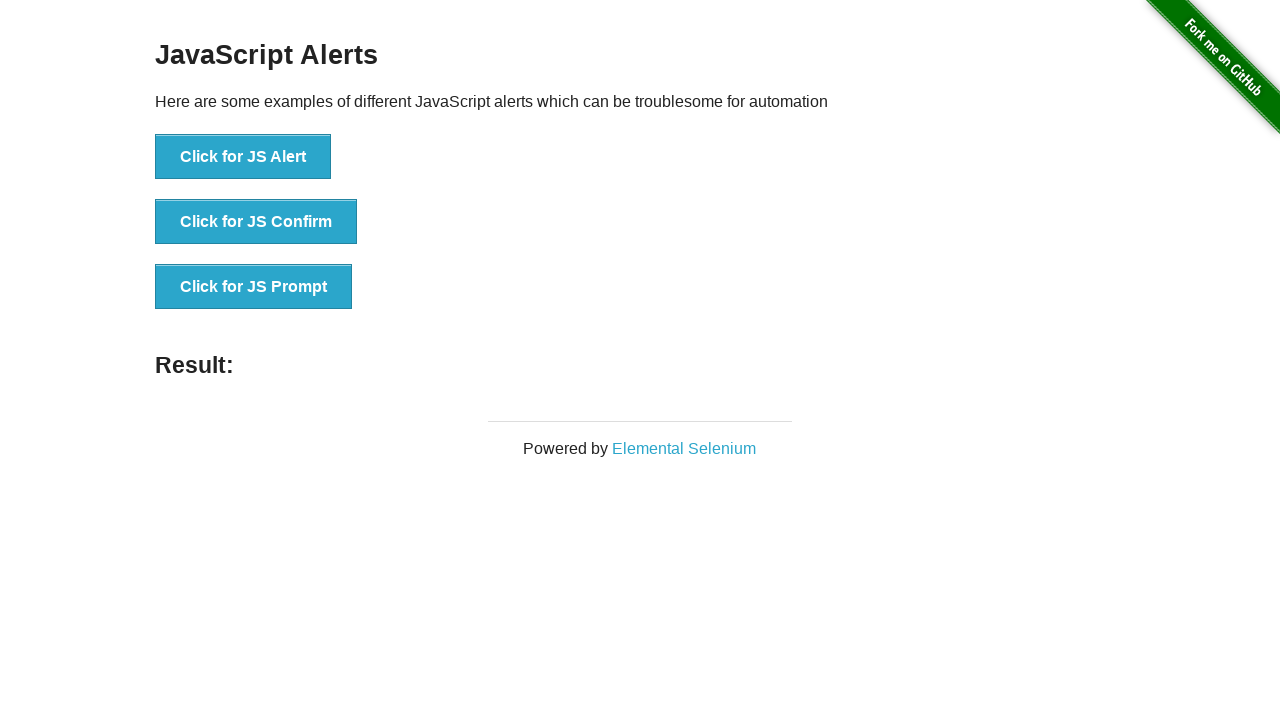

Clicked JS Confirm button to trigger confirm dialog at (256, 222) on button[onclick='jsConfirm()']
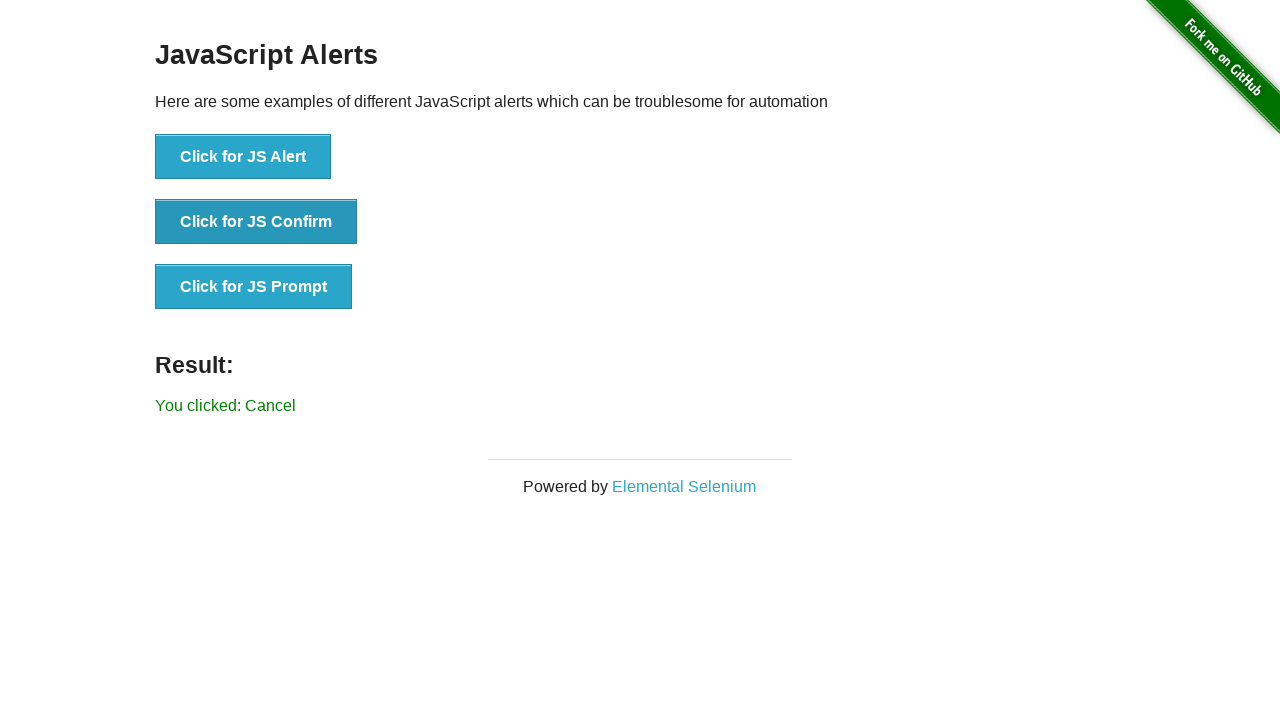

Result text updated after dismissing confirm dialog
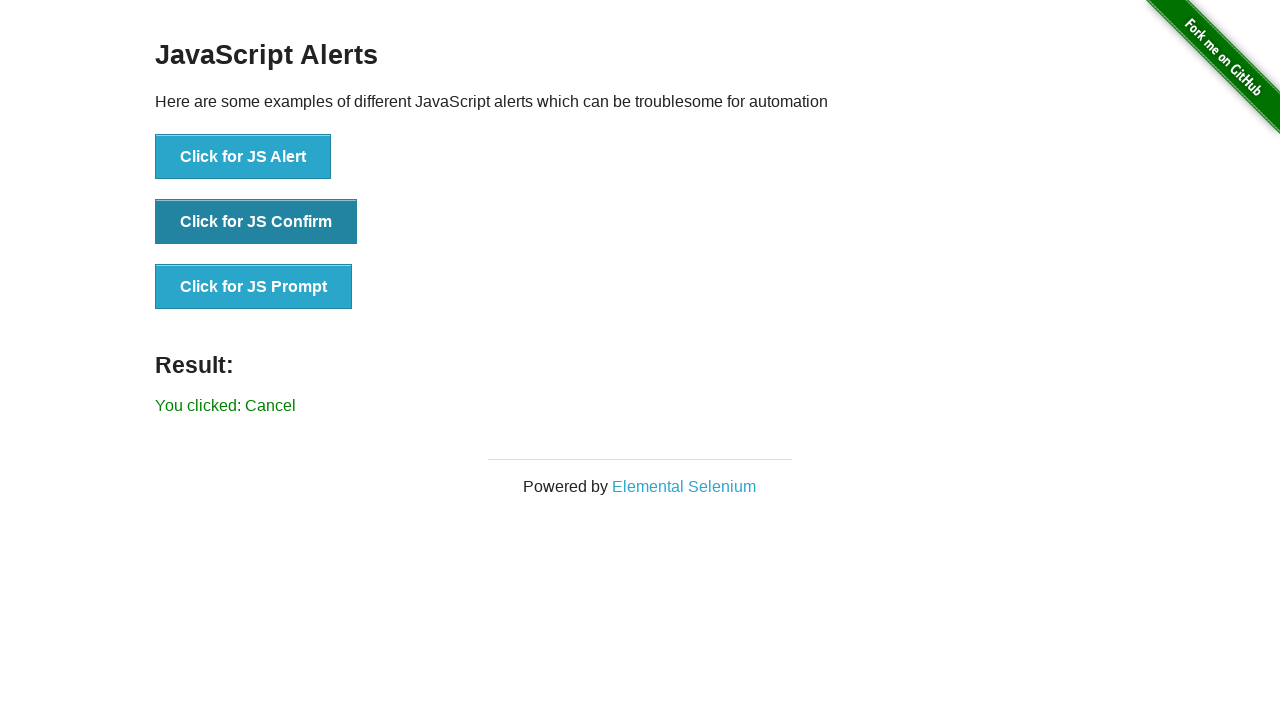

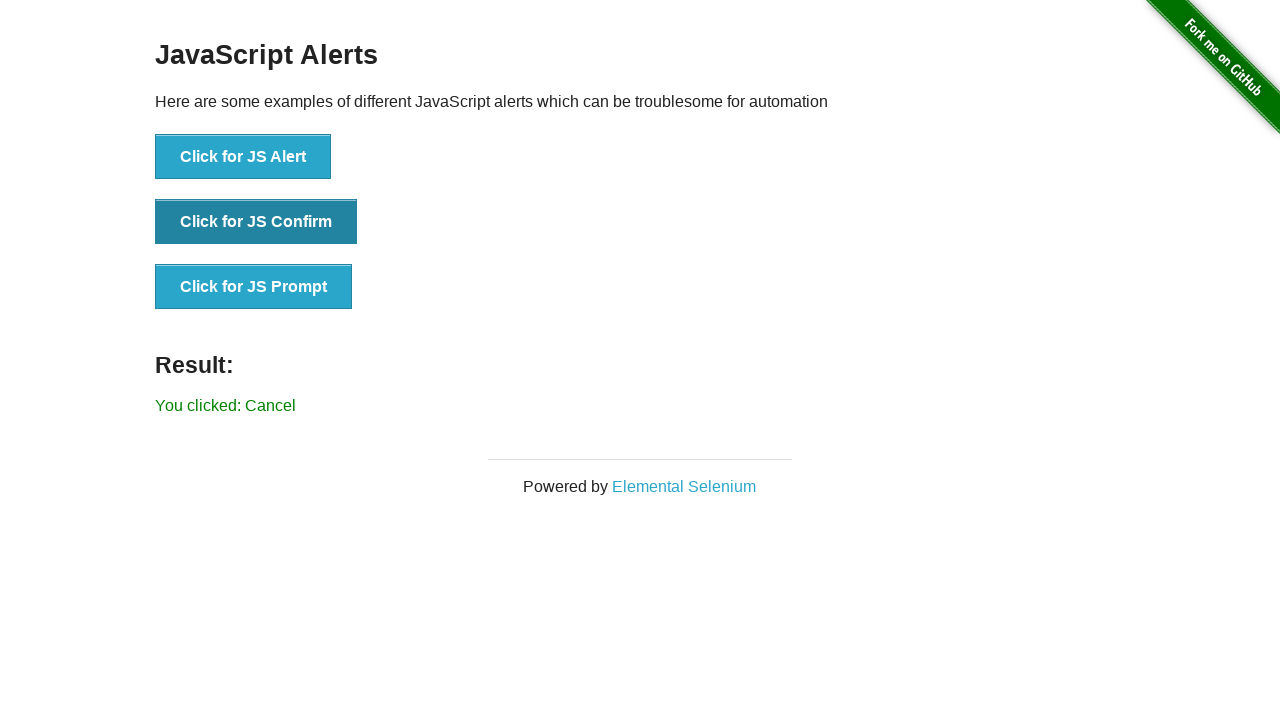